Tests that new todo items are appended to the bottom of the list by creating 3 items and verifying the count

Starting URL: https://demo.playwright.dev/todomvc

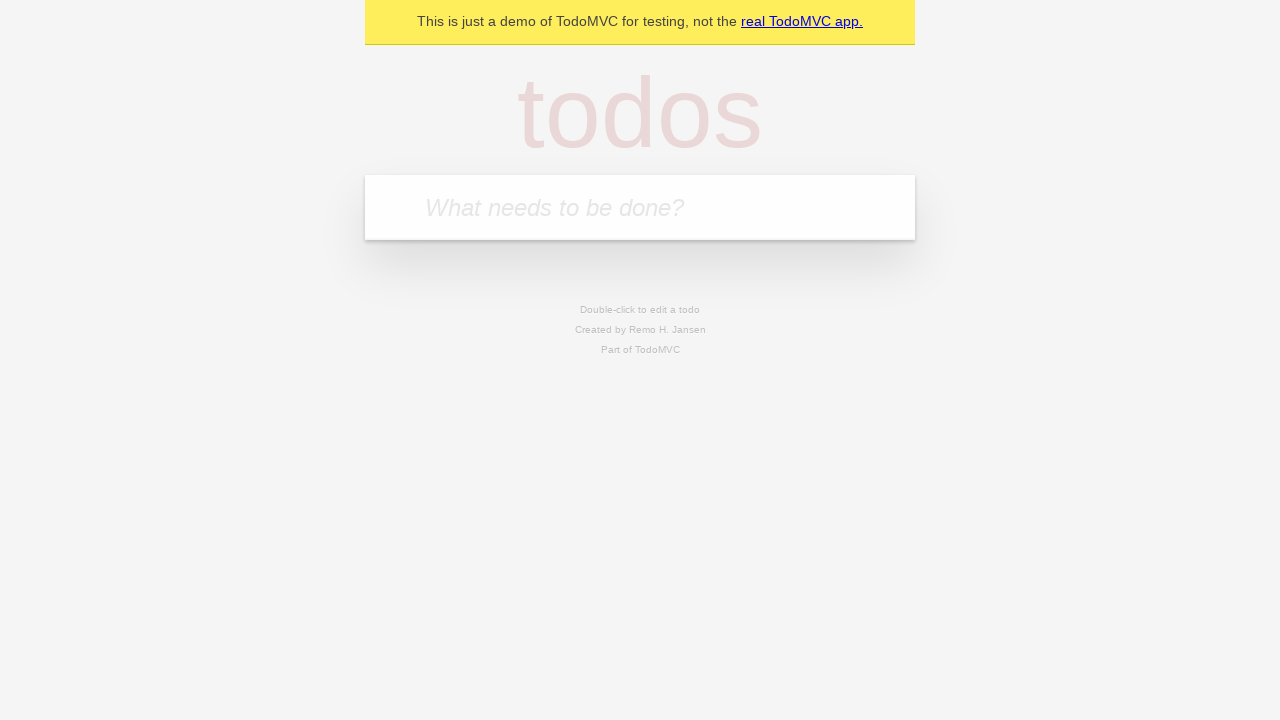

Filled todo input with 'buy some cheese' on internal:attr=[placeholder="What needs to be done?"i]
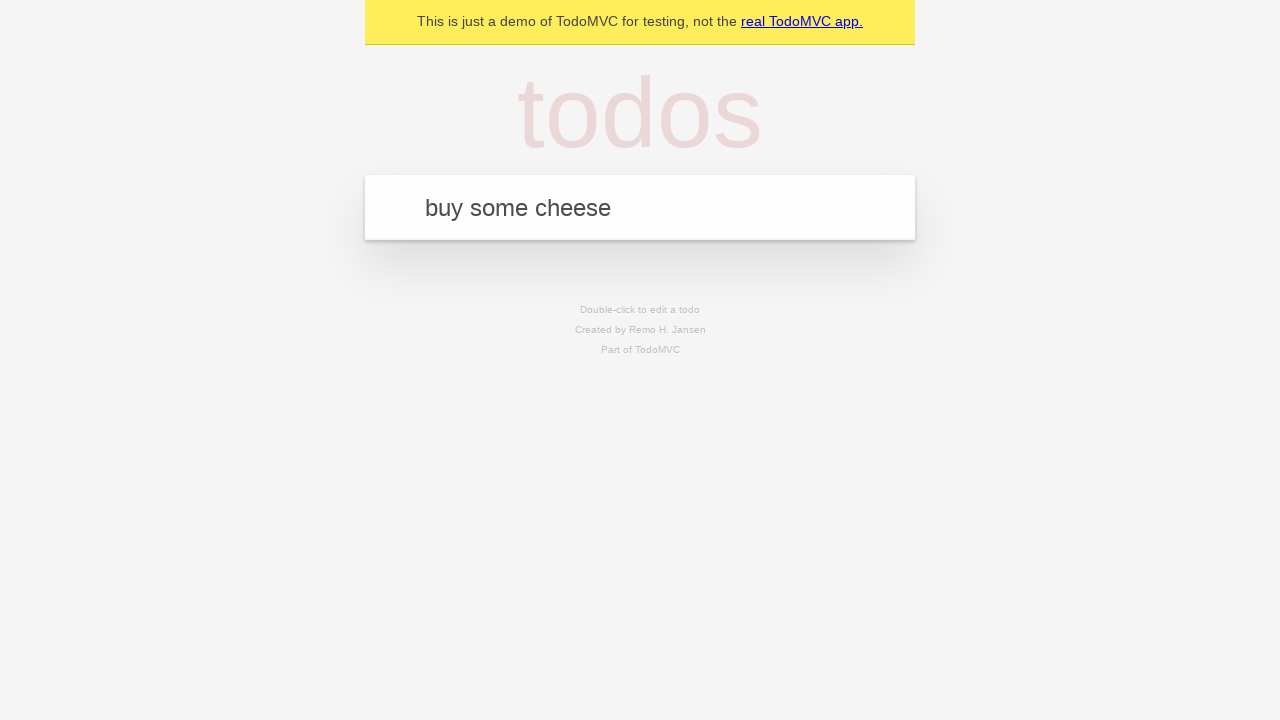

Pressed Enter to add first todo item on internal:attr=[placeholder="What needs to be done?"i]
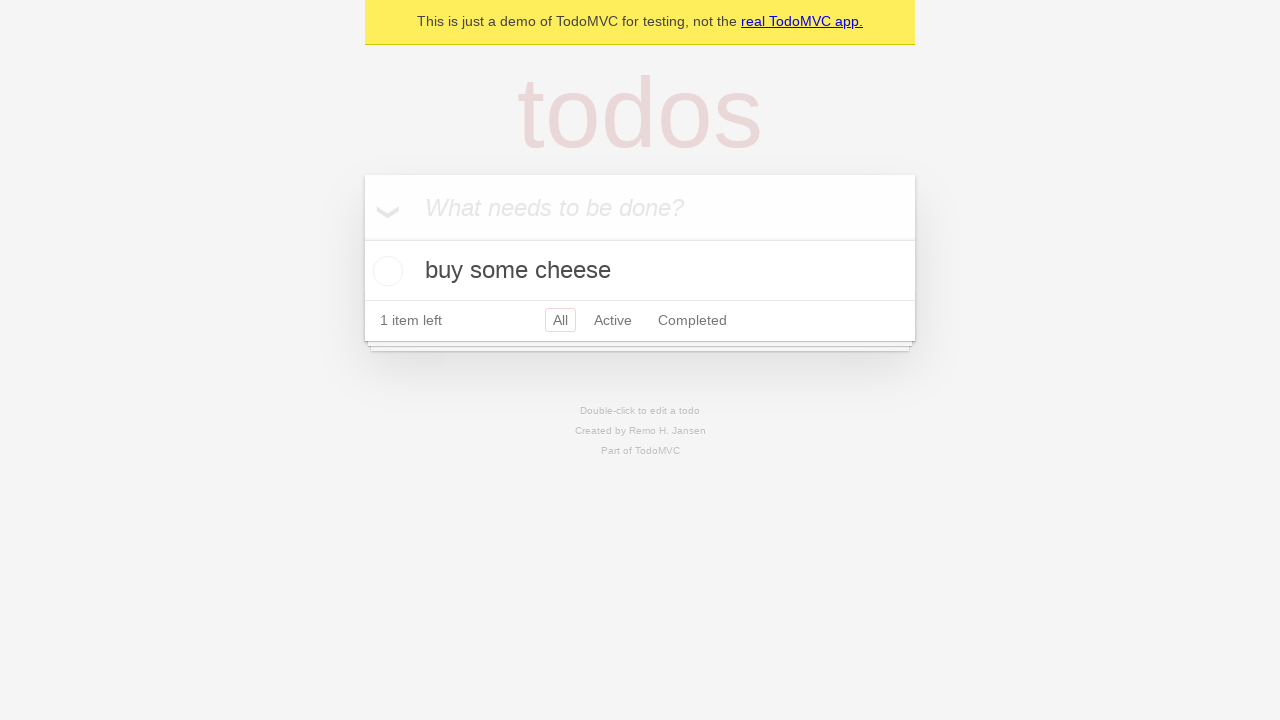

Filled todo input with 'feed the cat' on internal:attr=[placeholder="What needs to be done?"i]
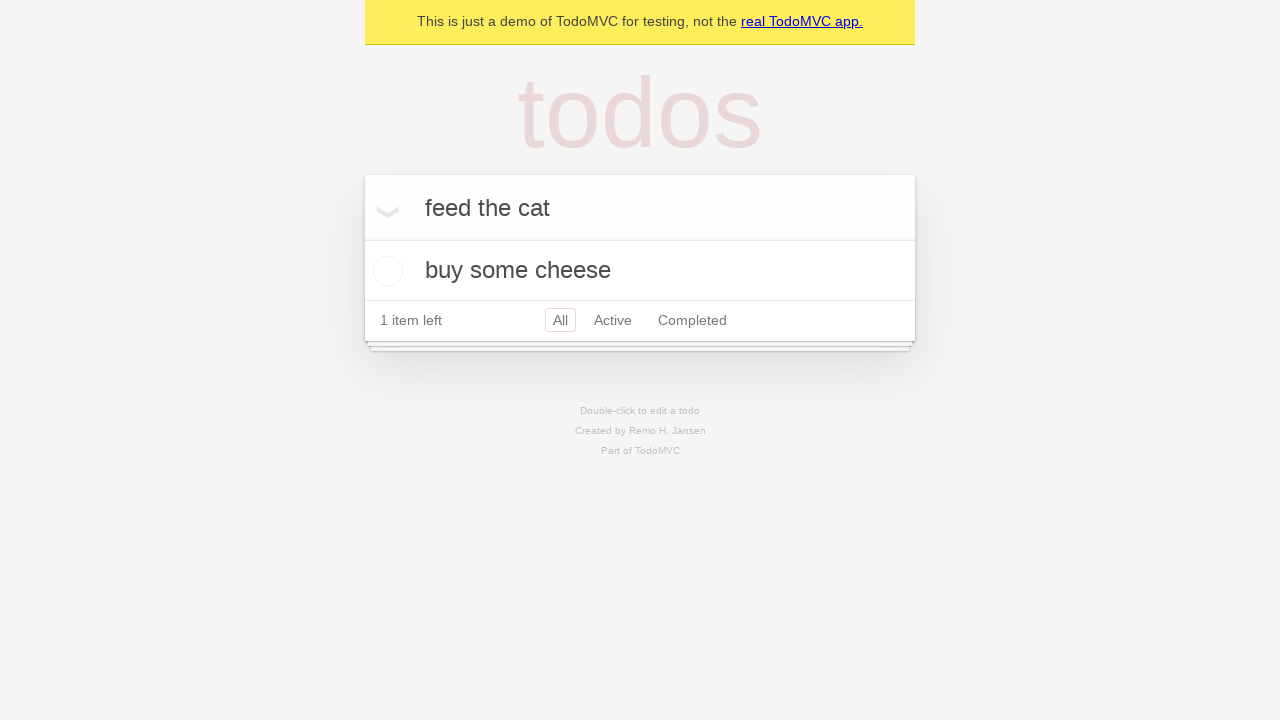

Pressed Enter to add second todo item on internal:attr=[placeholder="What needs to be done?"i]
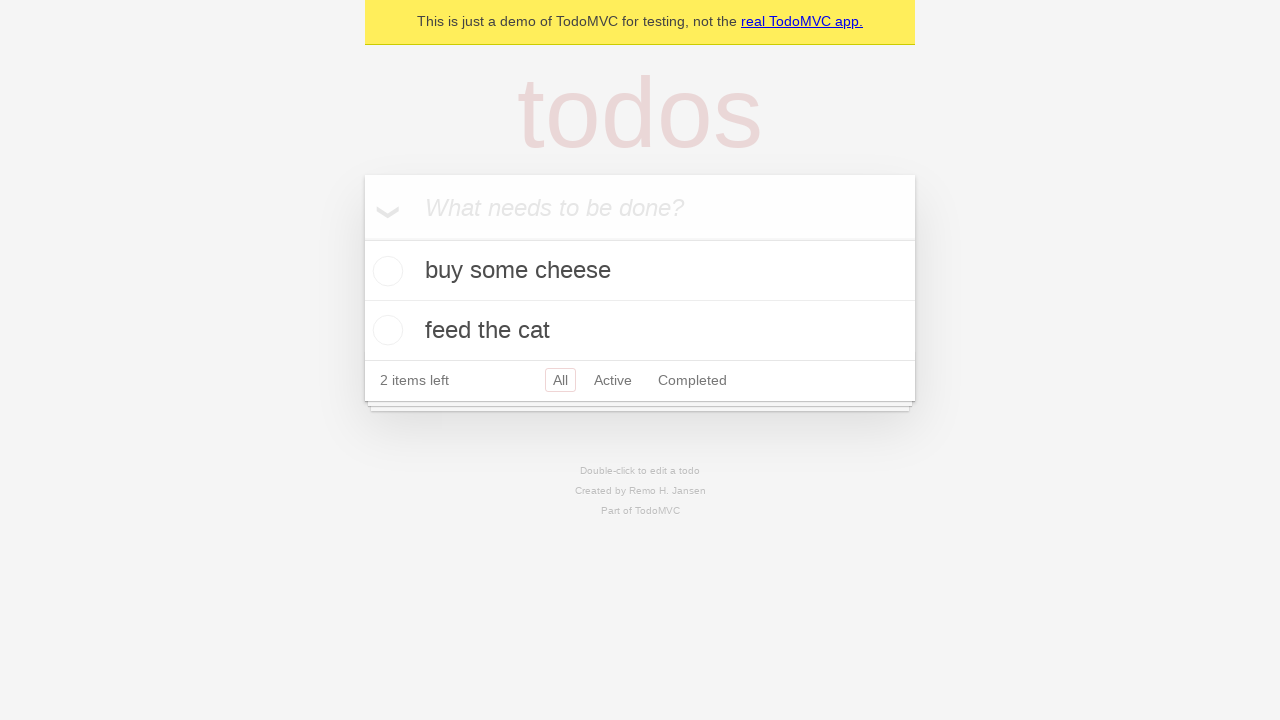

Filled todo input with 'book a doctors appointment' on internal:attr=[placeholder="What needs to be done?"i]
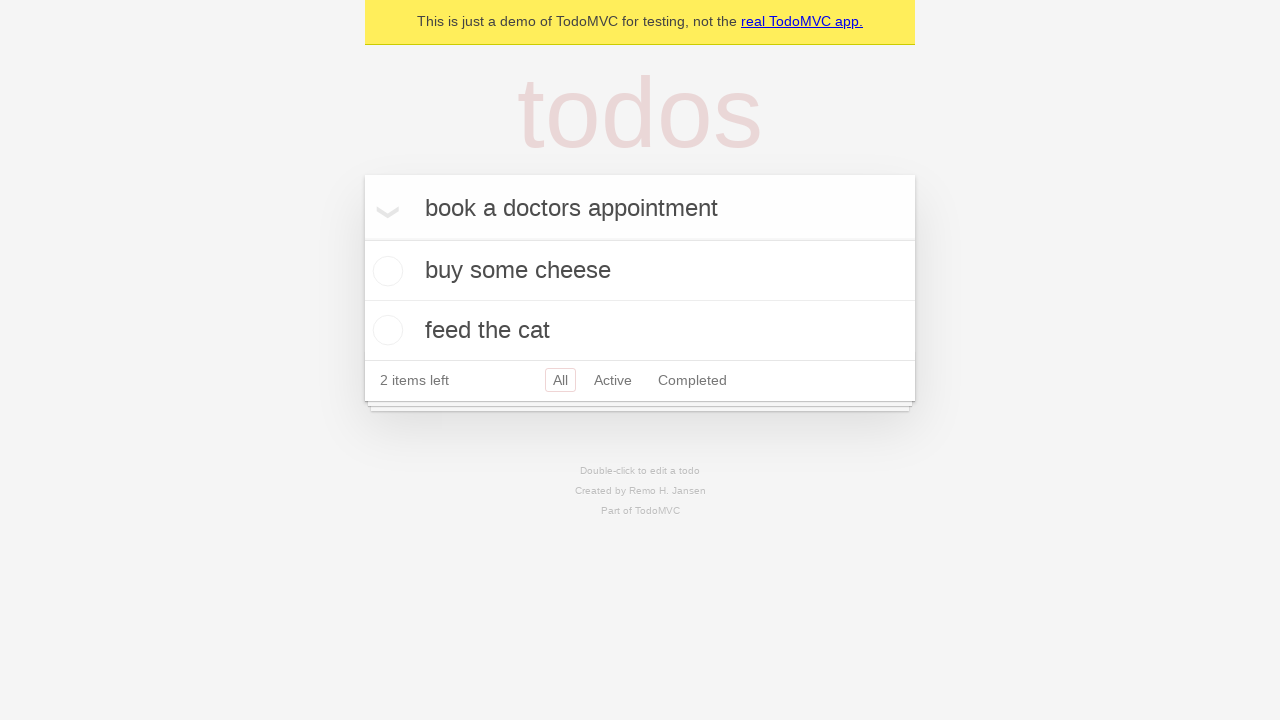

Pressed Enter to add third todo item on internal:attr=[placeholder="What needs to be done?"i]
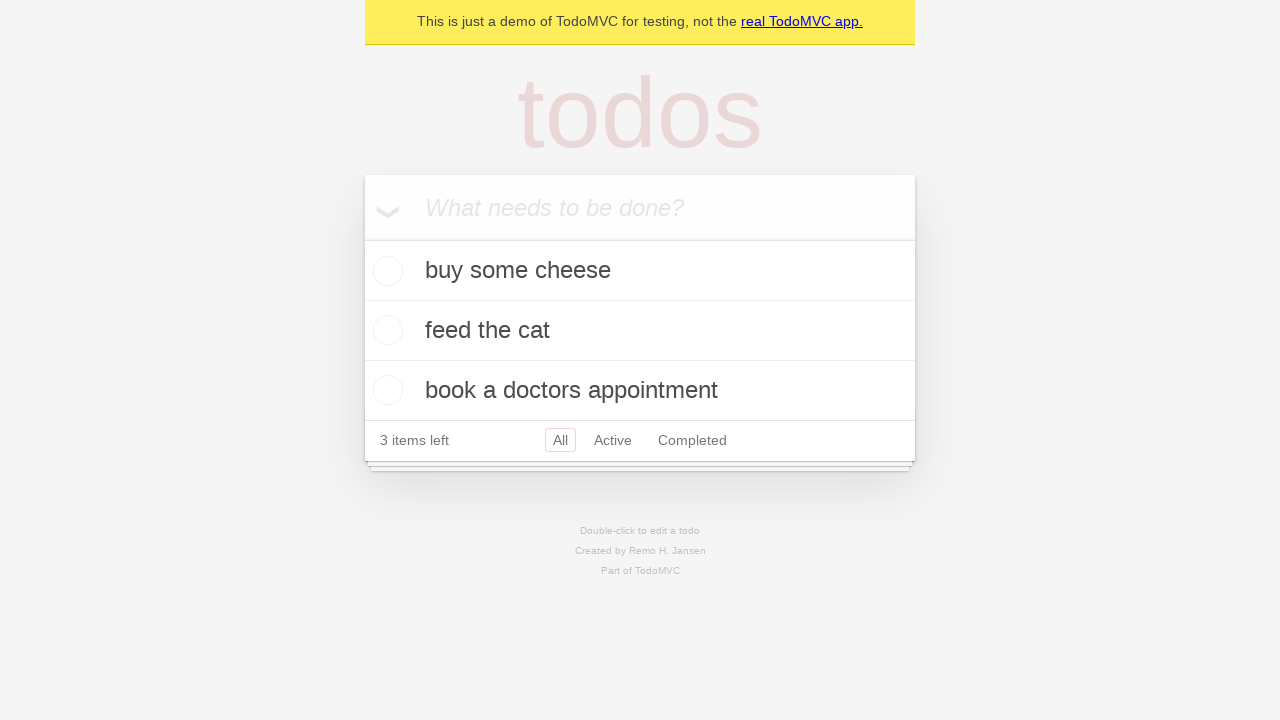

Todo count element loaded, confirming all items are visible
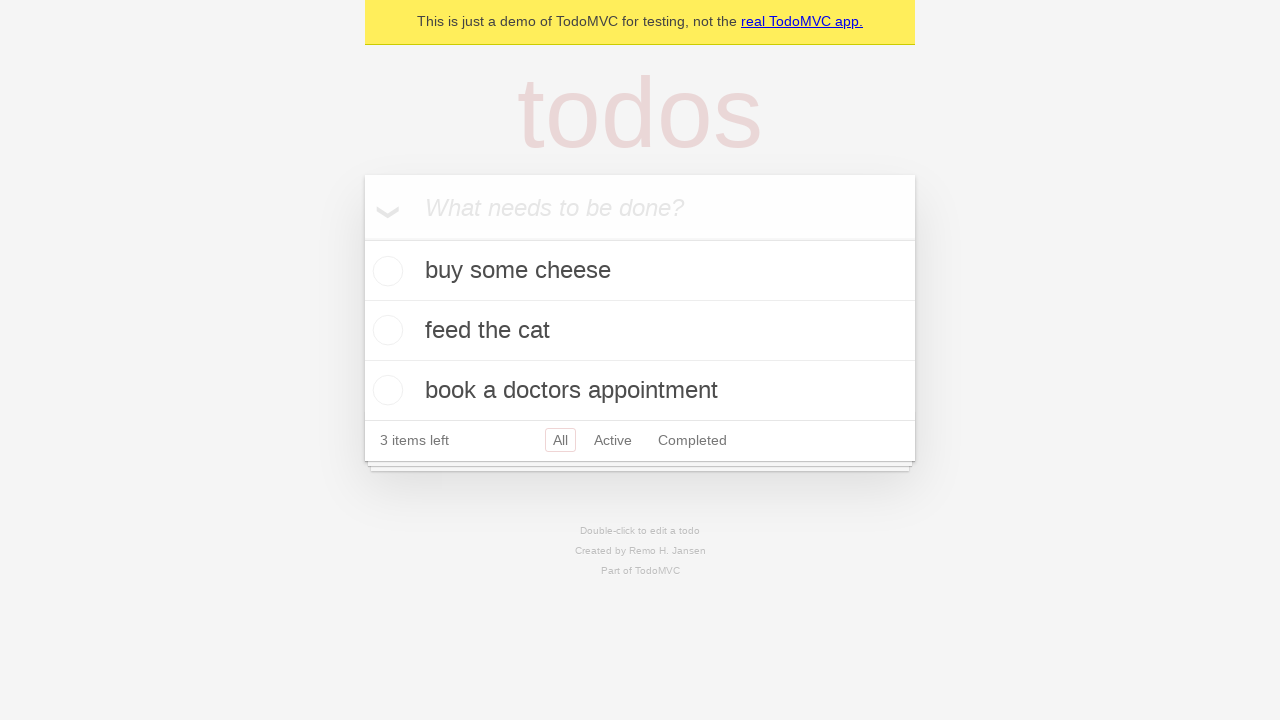

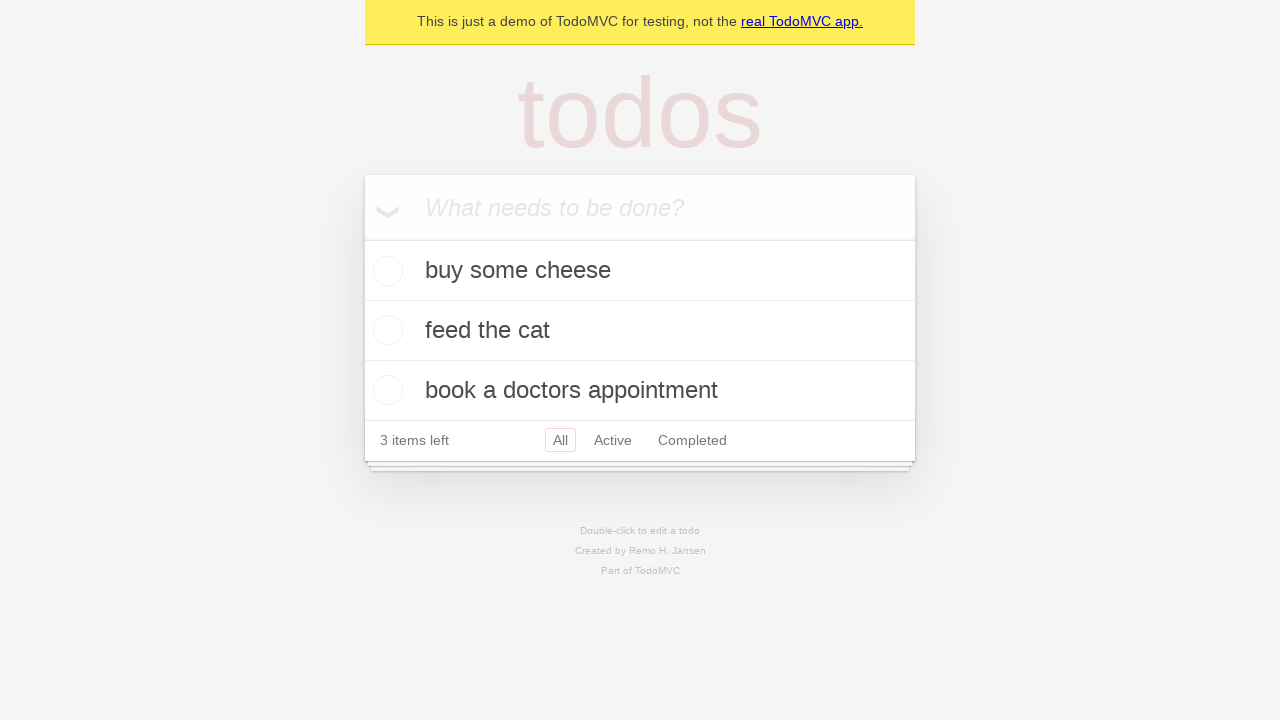